Opens the Flipkart homepage. This is a minimal test that only navigates to the site without performing any additional actions.

Starting URL: https://www.flipkart.com/

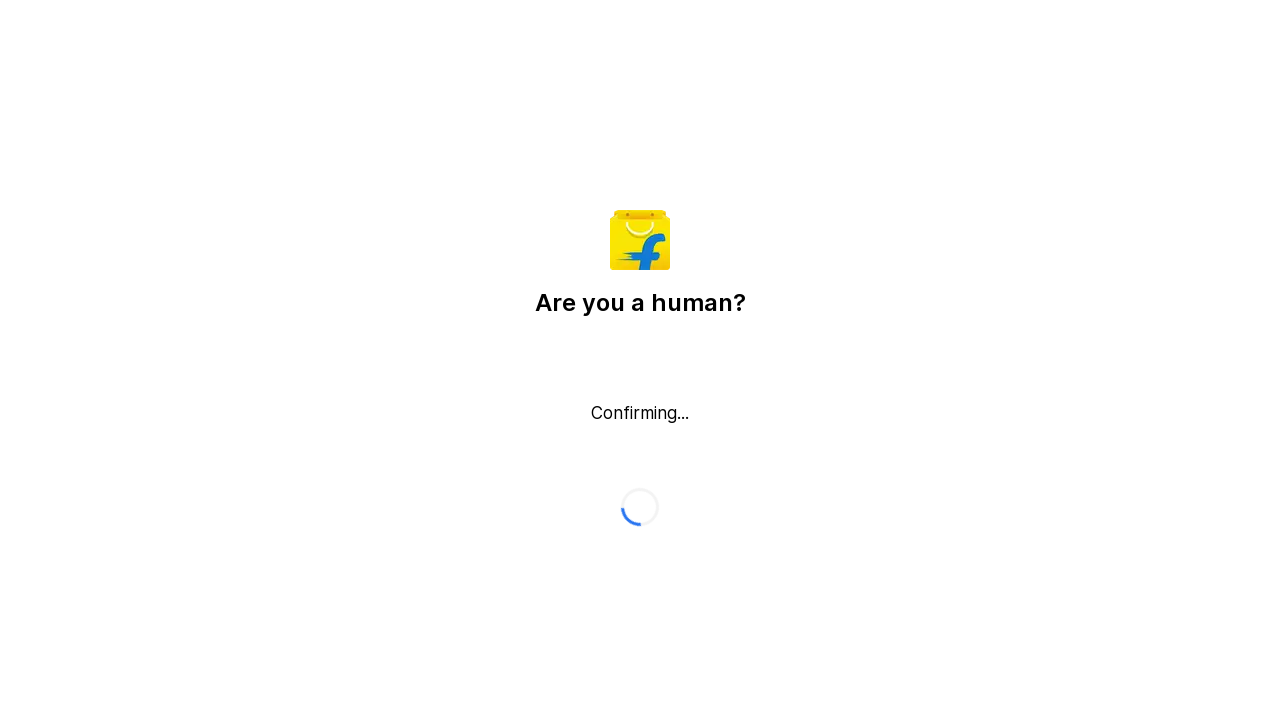

Waited for page to reach domcontentloaded state
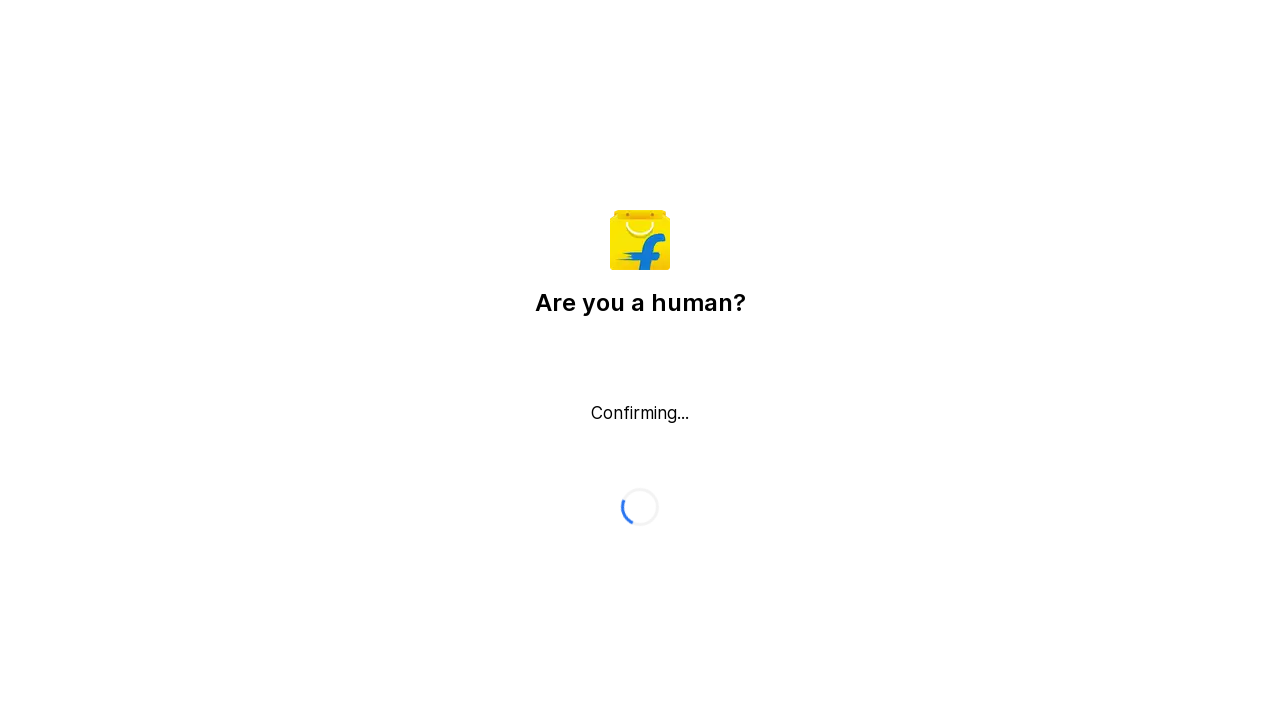

Verified body element is present on Flipkart homepage
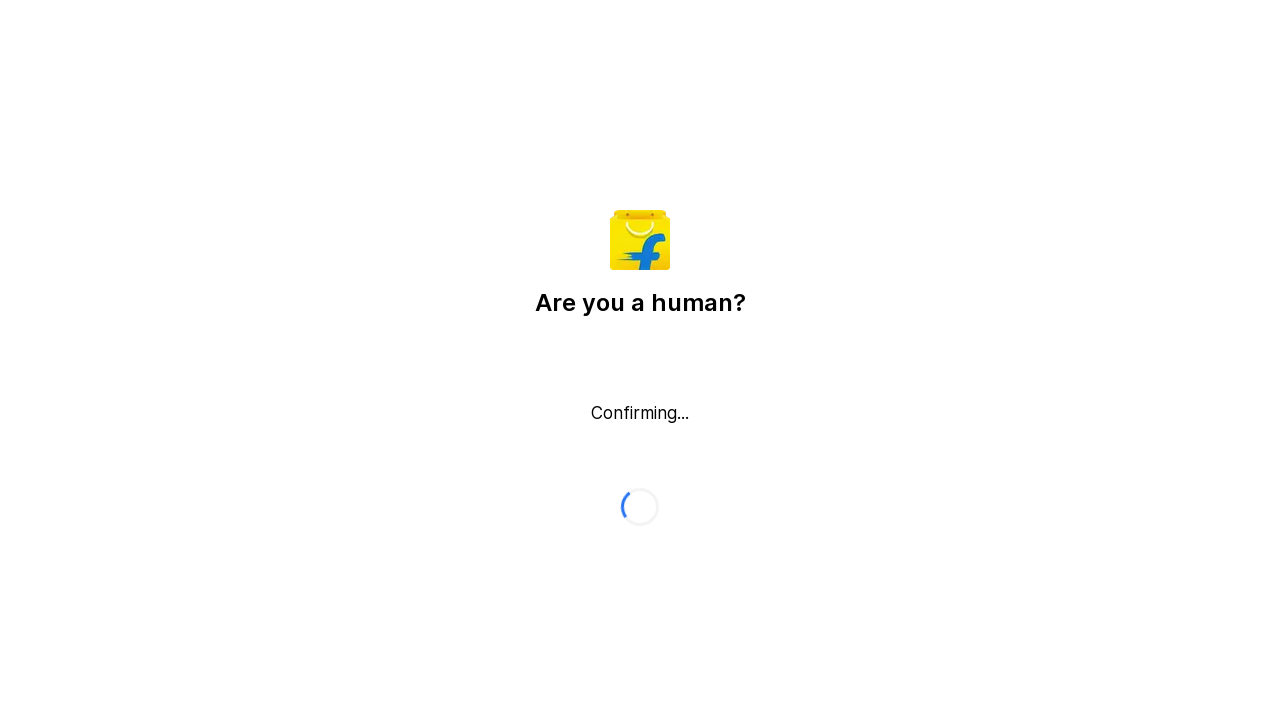

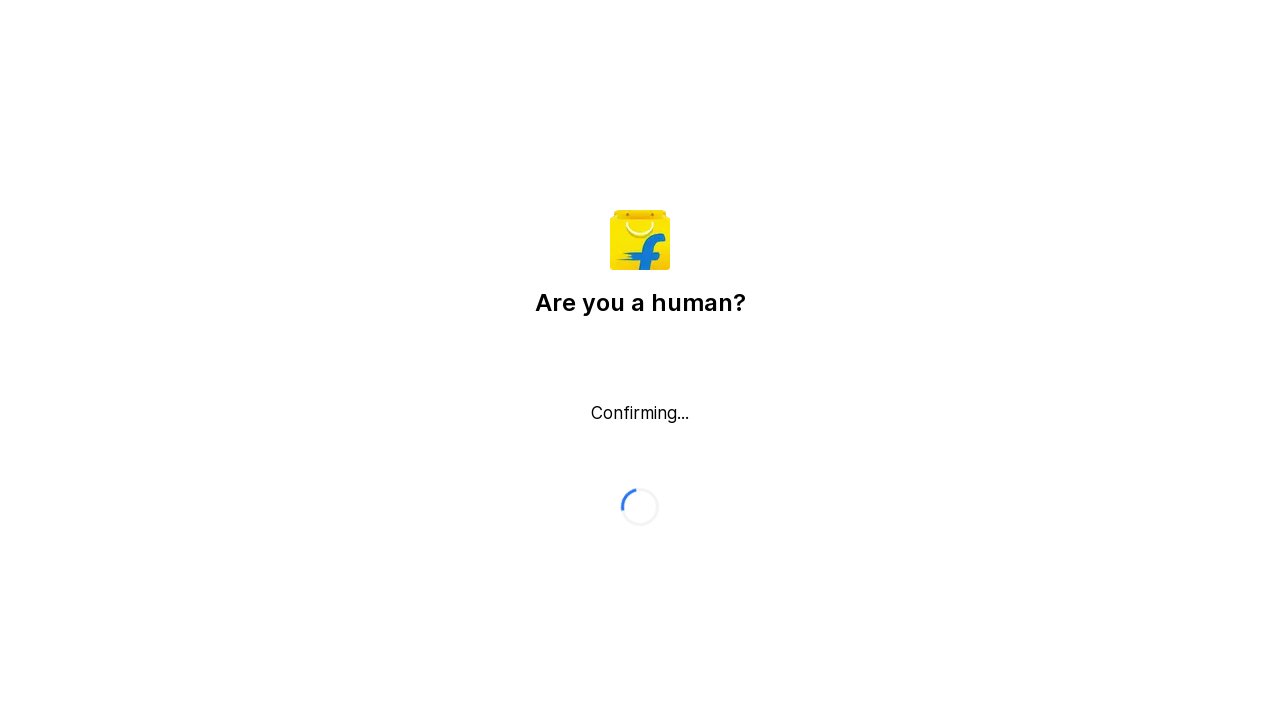